Automates playing a solitaire card game by scanning the game board, identifying open cards, and making valid moves by clicking on cards in sequence based on solitaire rules (alternating colors, descending values).

Starting URL: https://thesolitaire.com/ru/

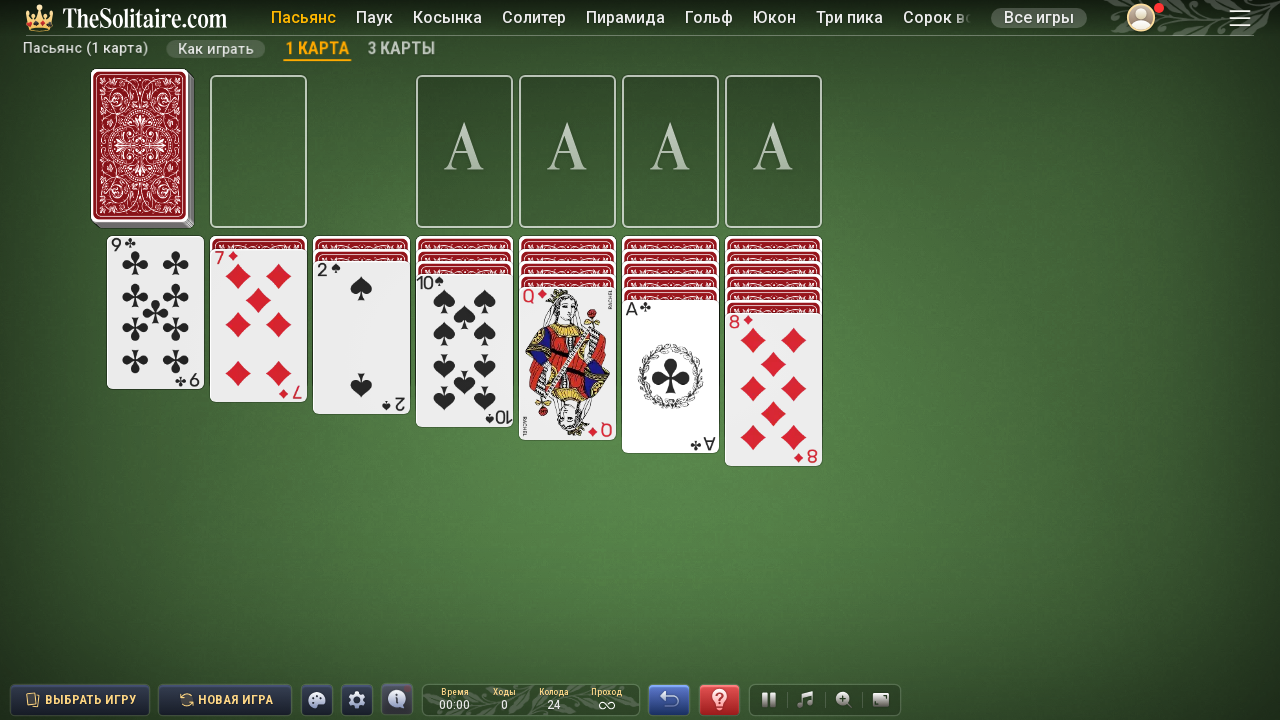

Waited 5 seconds for game to load
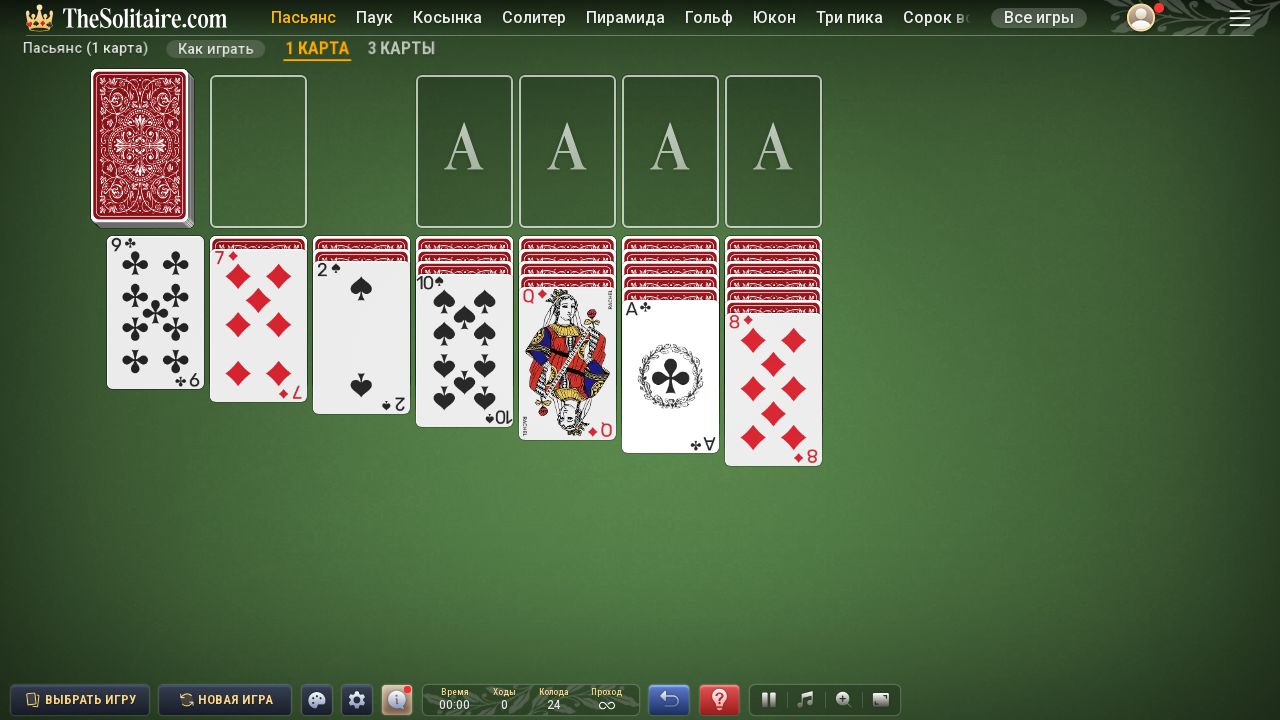

Waited additional 3 seconds for game to fully initialize
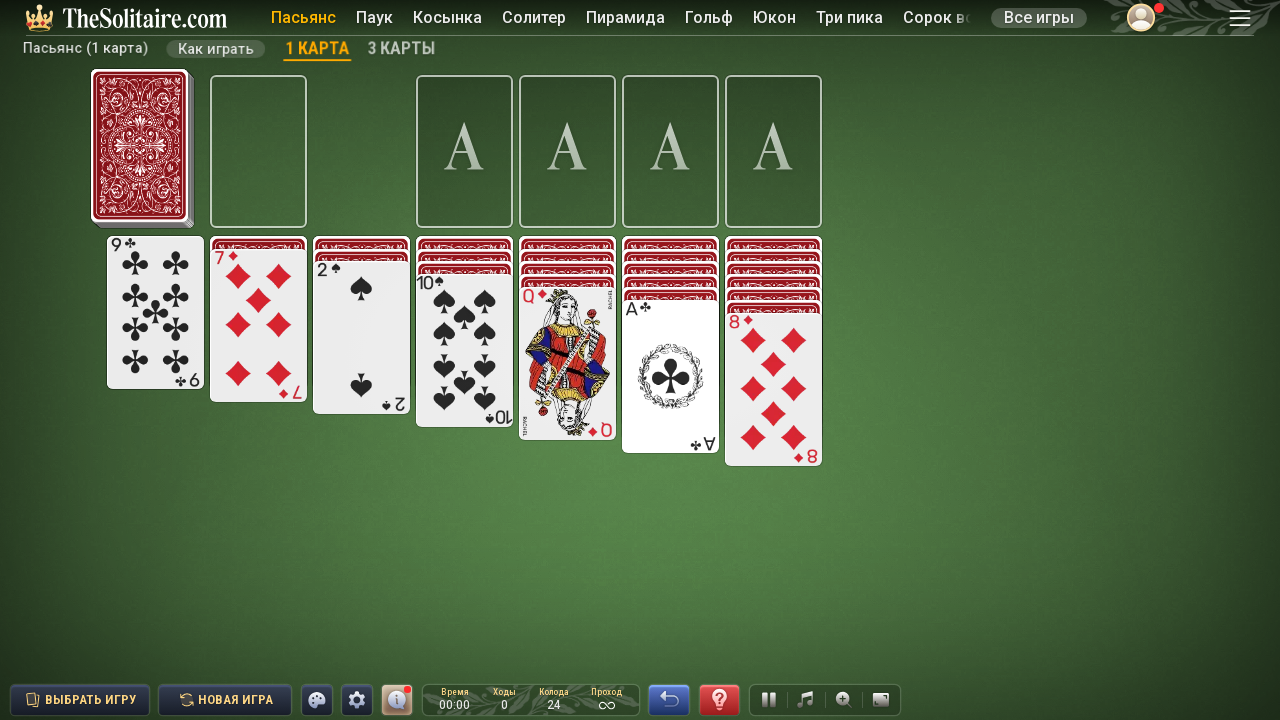

Scanned game board for cards in round 1
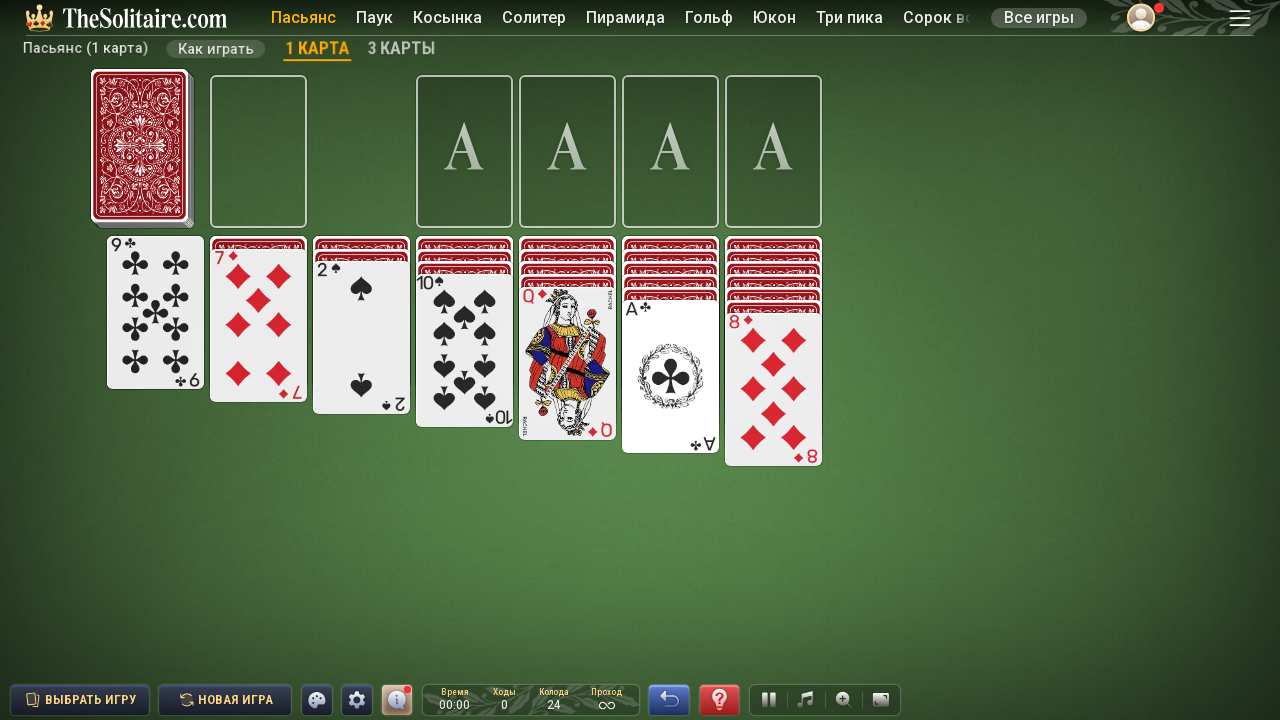

Made a move in round 1 at (670, 322) on div[data-component-type='card'] >> nth=12
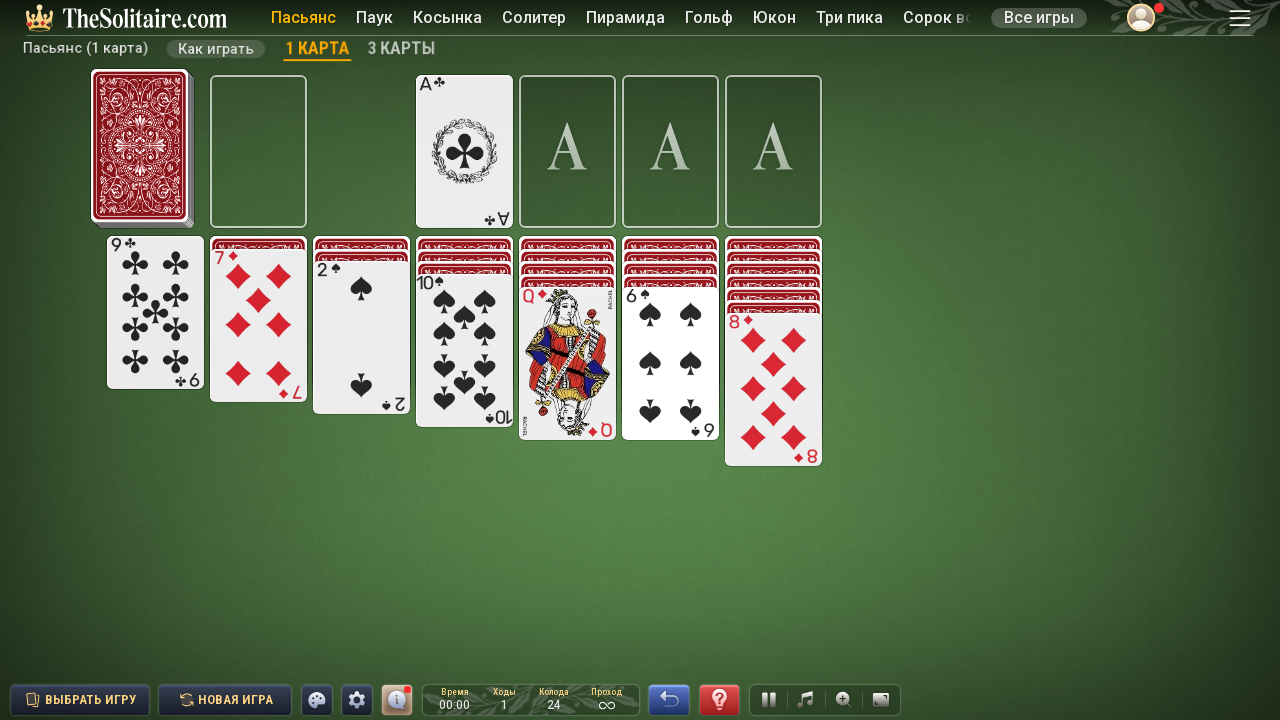

Waited 1 second for move animation to complete
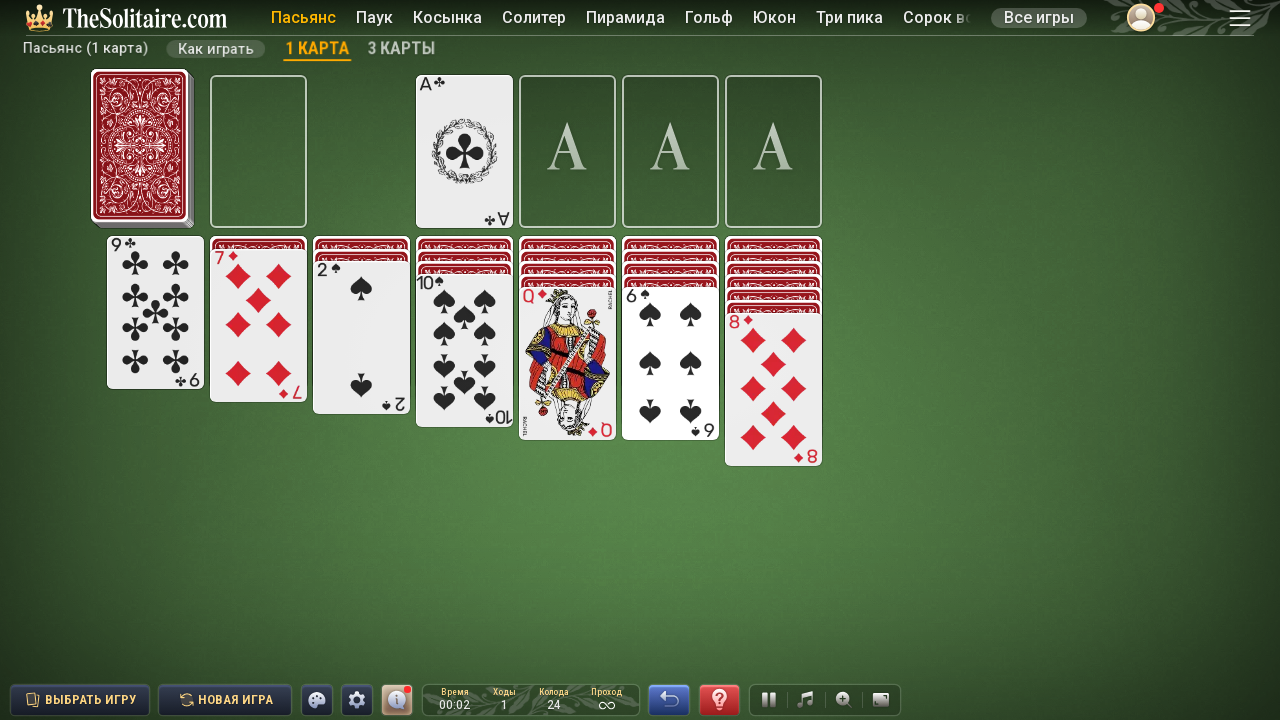

Scanned game board for cards in round 2
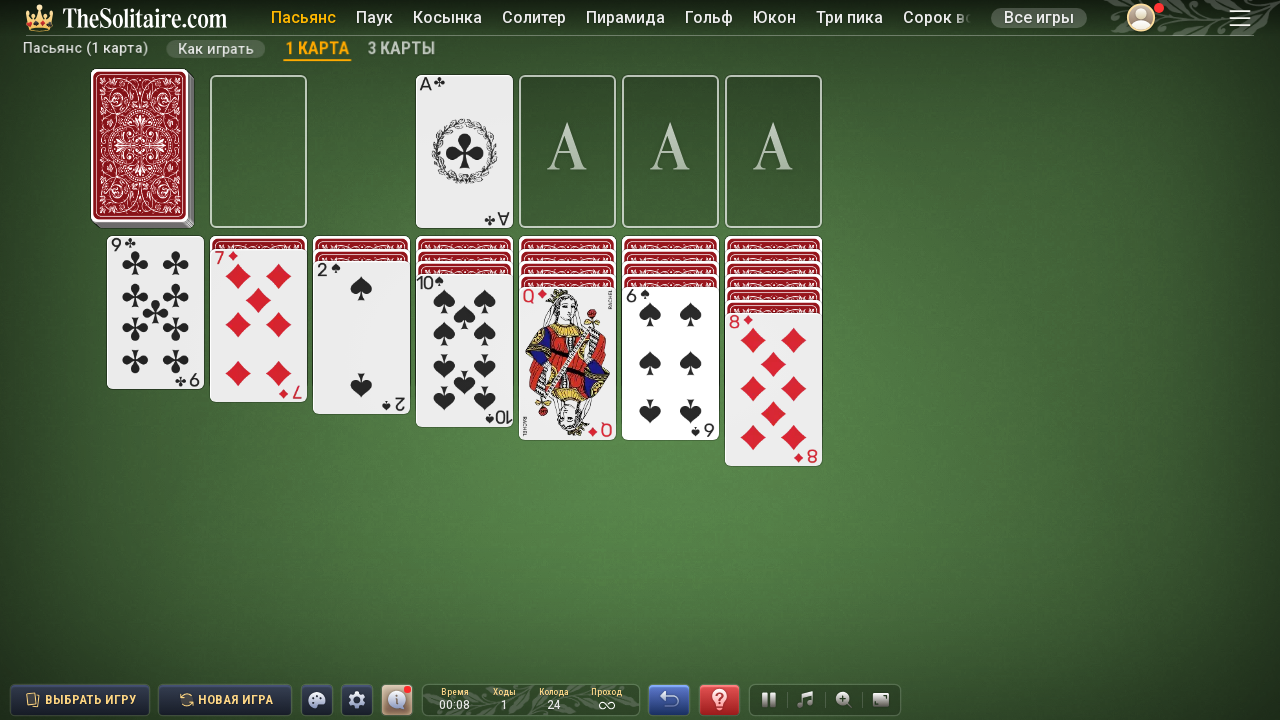

Made a move in round 2 at (670, 309) on div[data-component-type='card'] >> nth=11
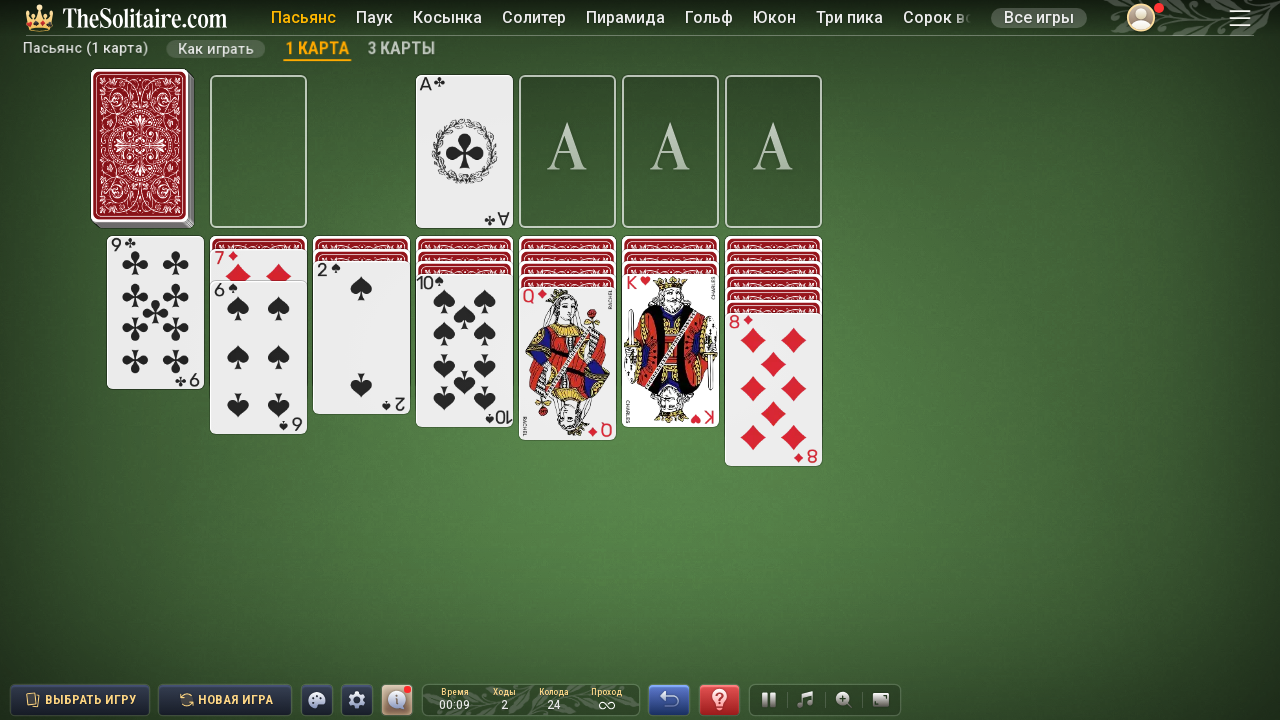

Waited 1 second for move animation to complete
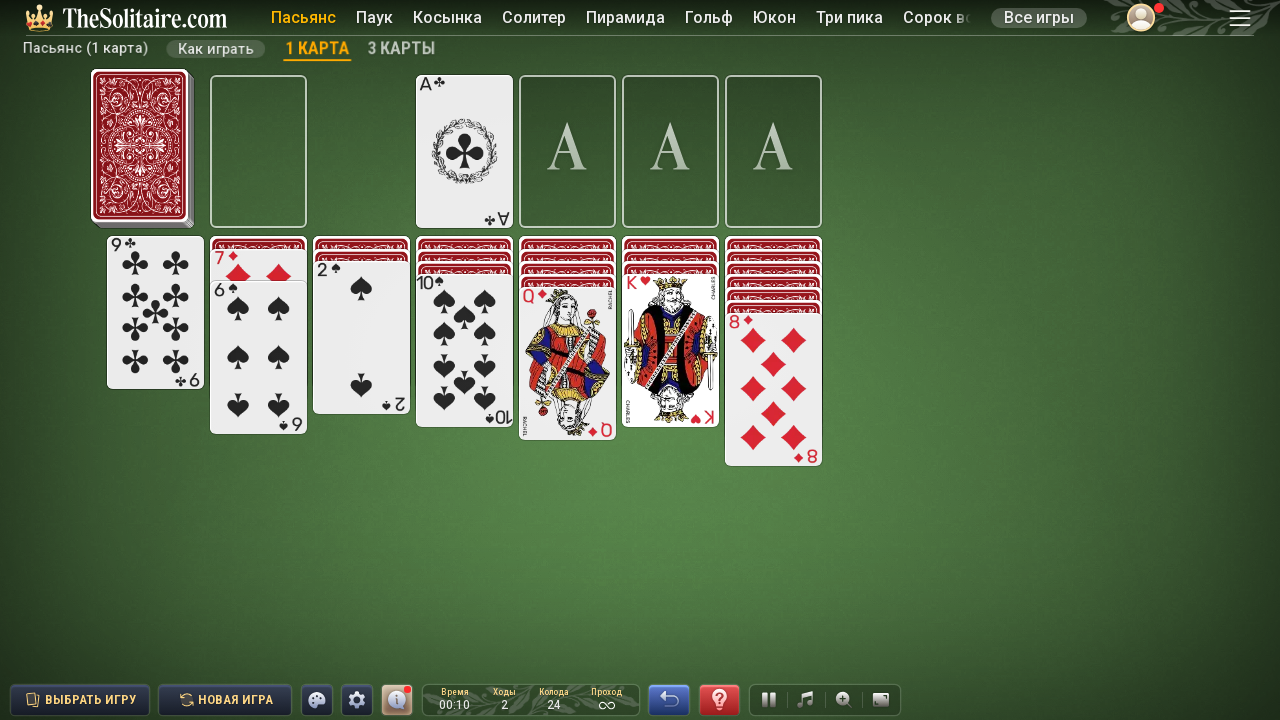

Scanned game board for cards in round 3
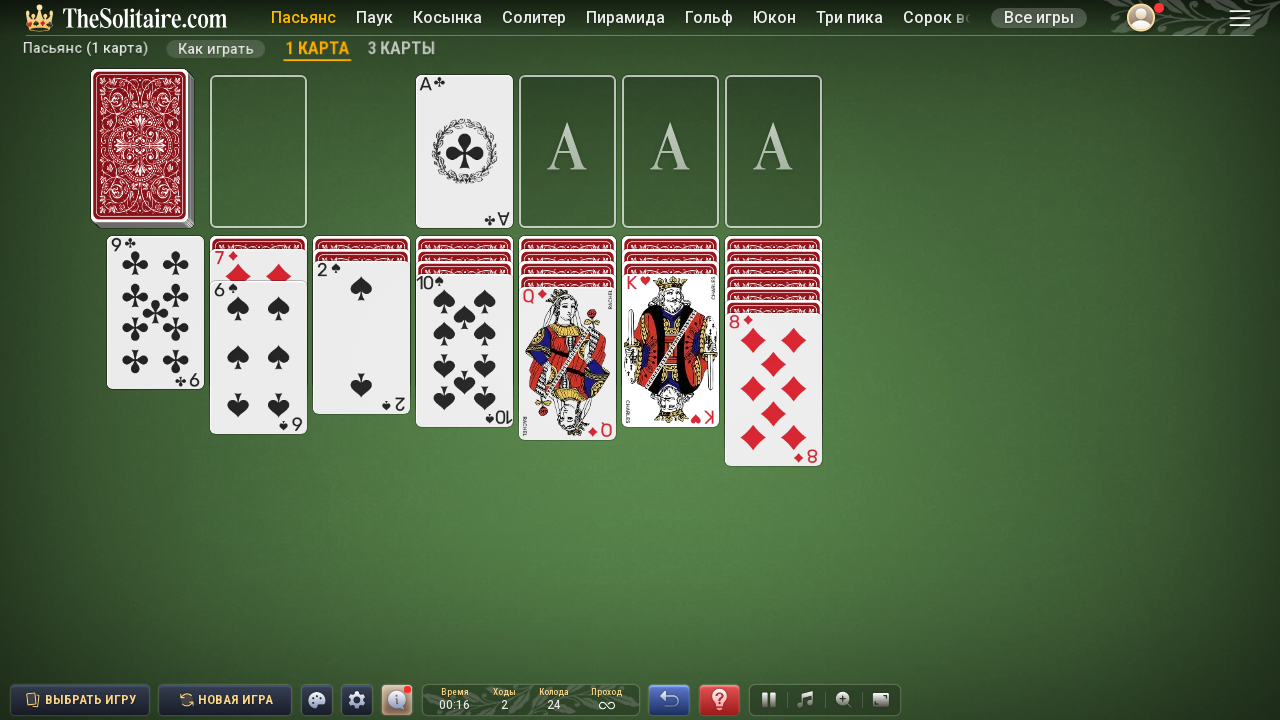

Made a move in round 3 at (258, 303) on div[data-component-type='card'] >> nth=11
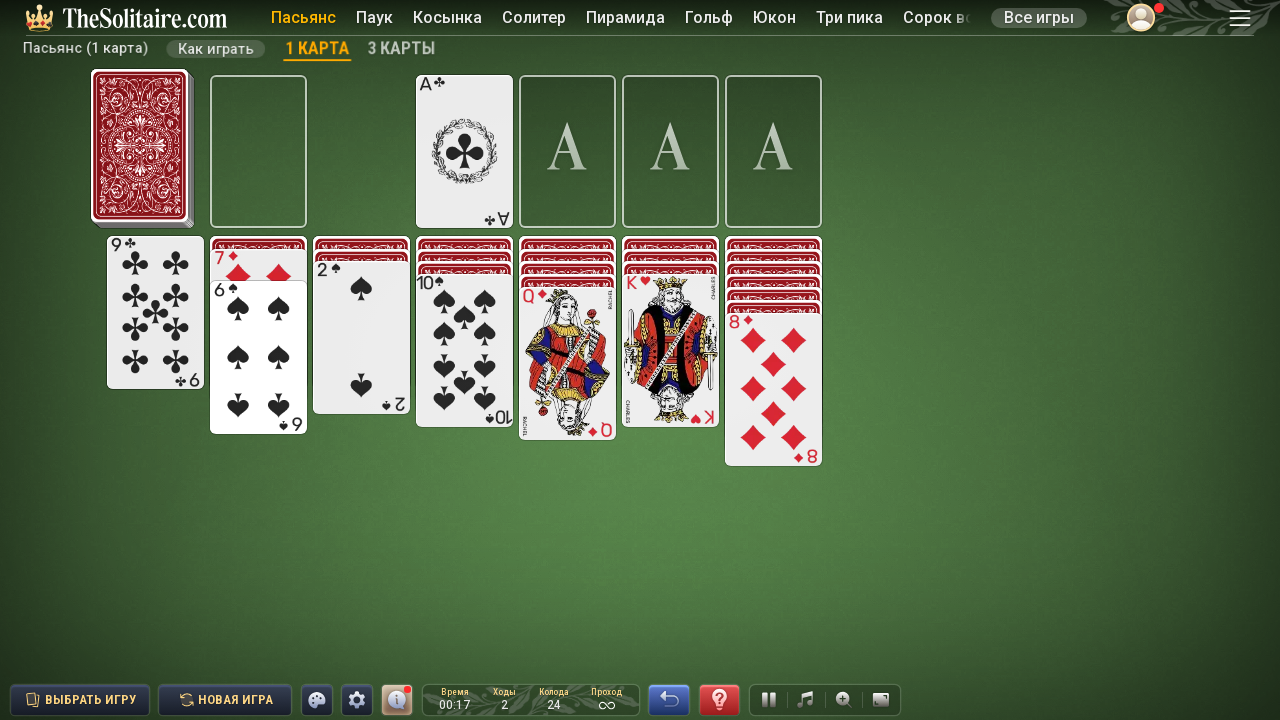

Waited 1 second for move animation to complete
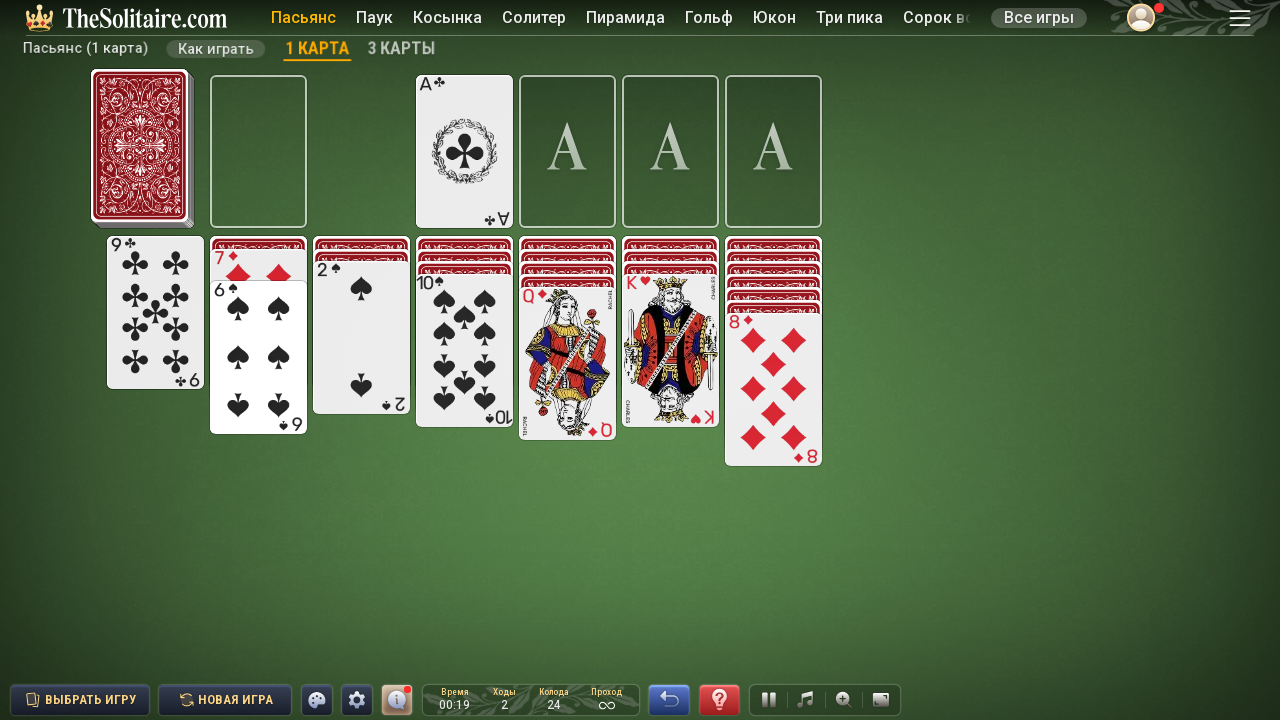

Scanned game board for cards in round 4
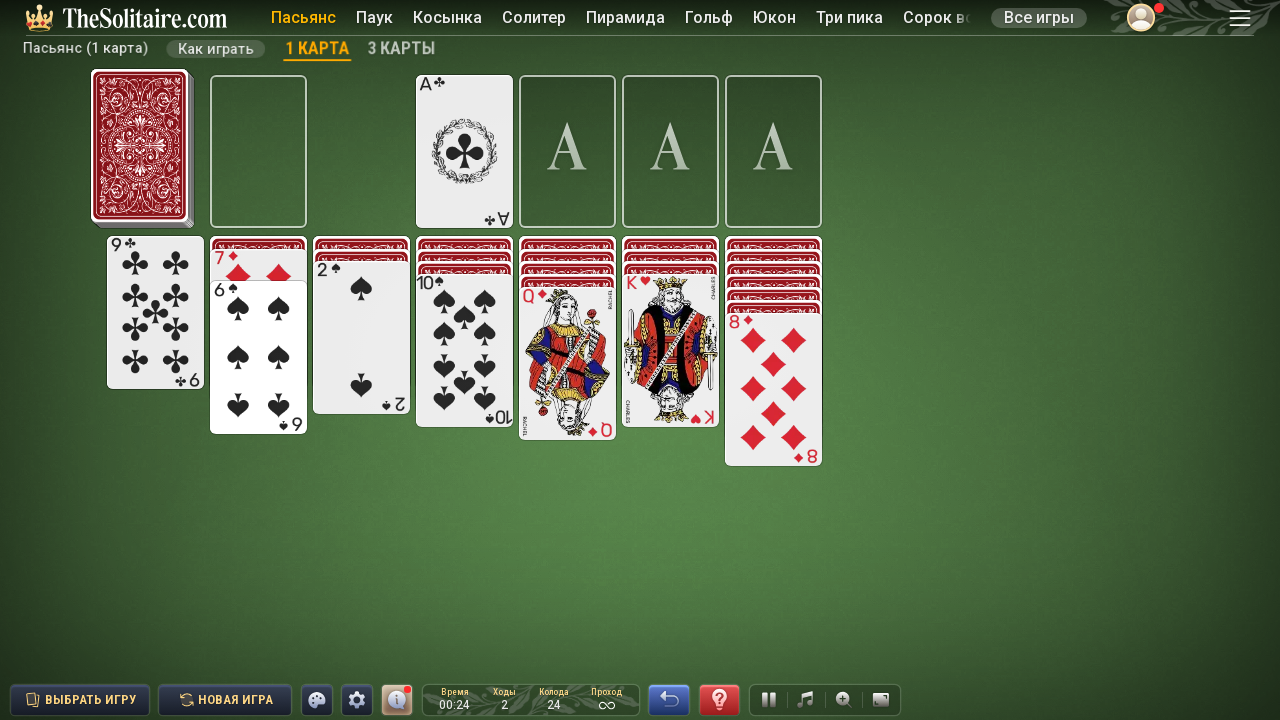

Made a move in round 4 at (258, 303) on div[data-component-type='card'] >> nth=11
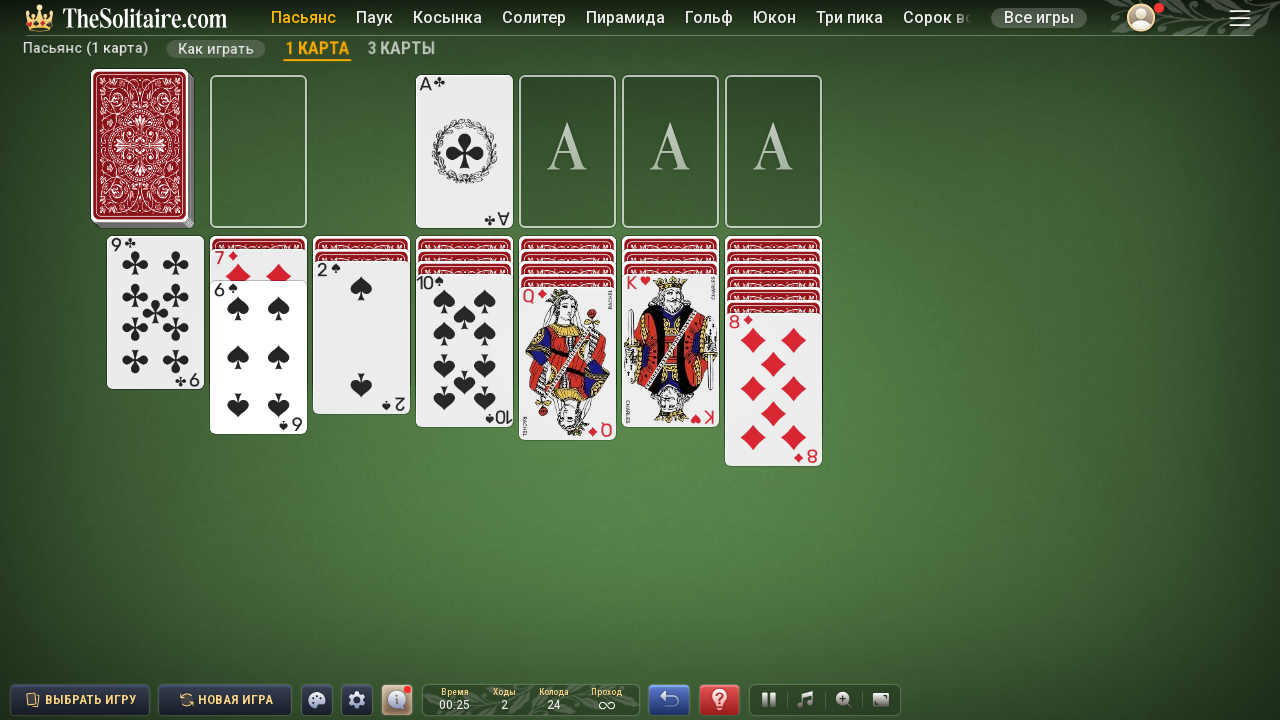

Waited 1 second for move animation to complete
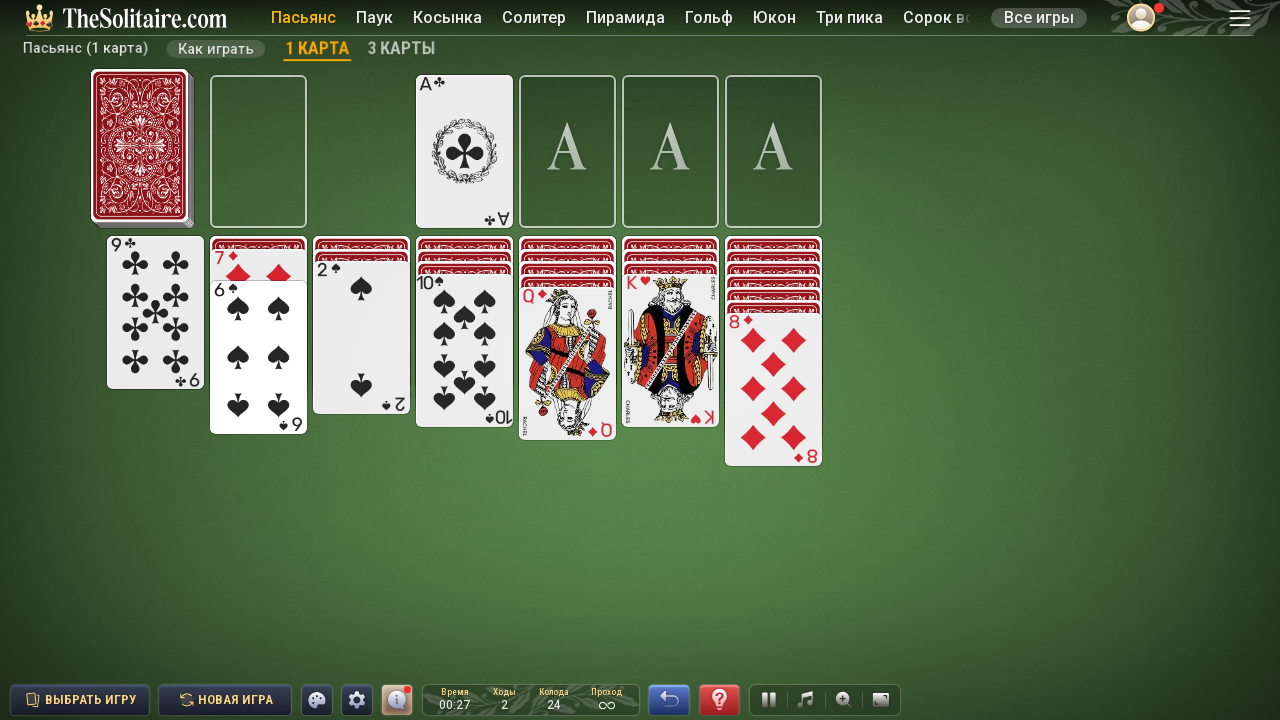

Scanned game board for cards in round 5
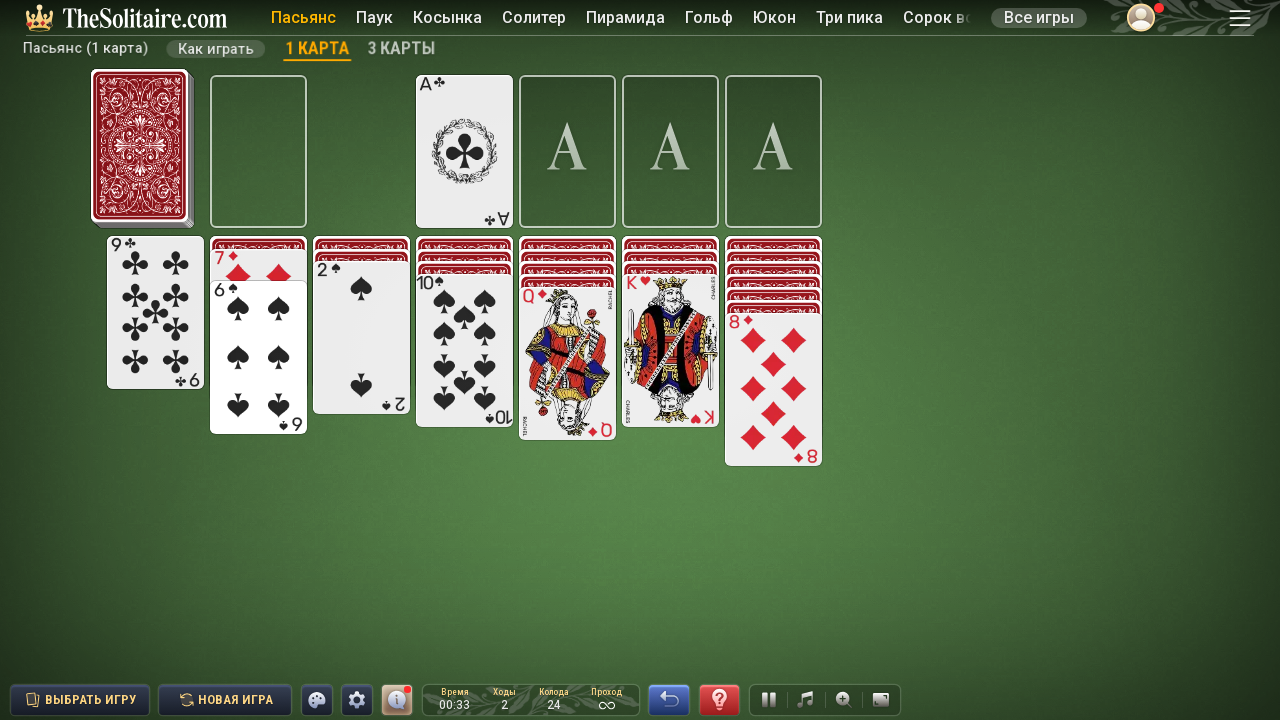

Made a move in round 5 at (258, 303) on div[data-component-type='card'] >> nth=11
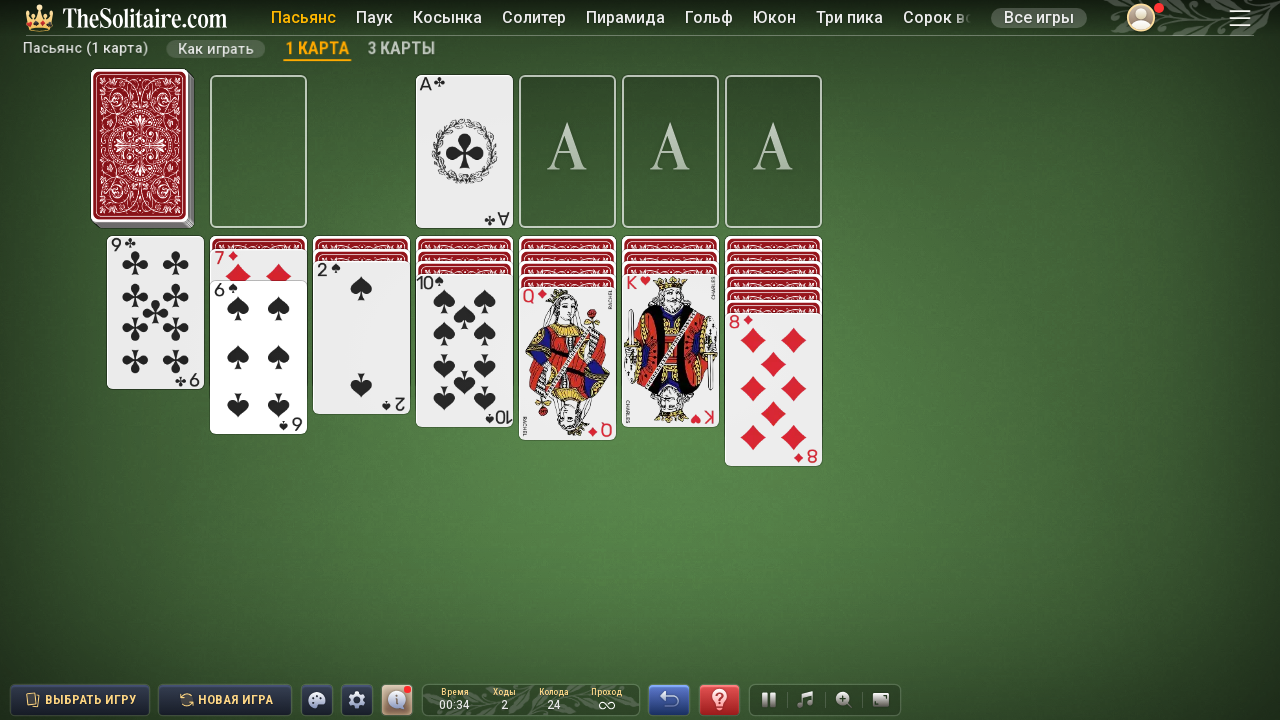

Waited 1 second for move animation to complete
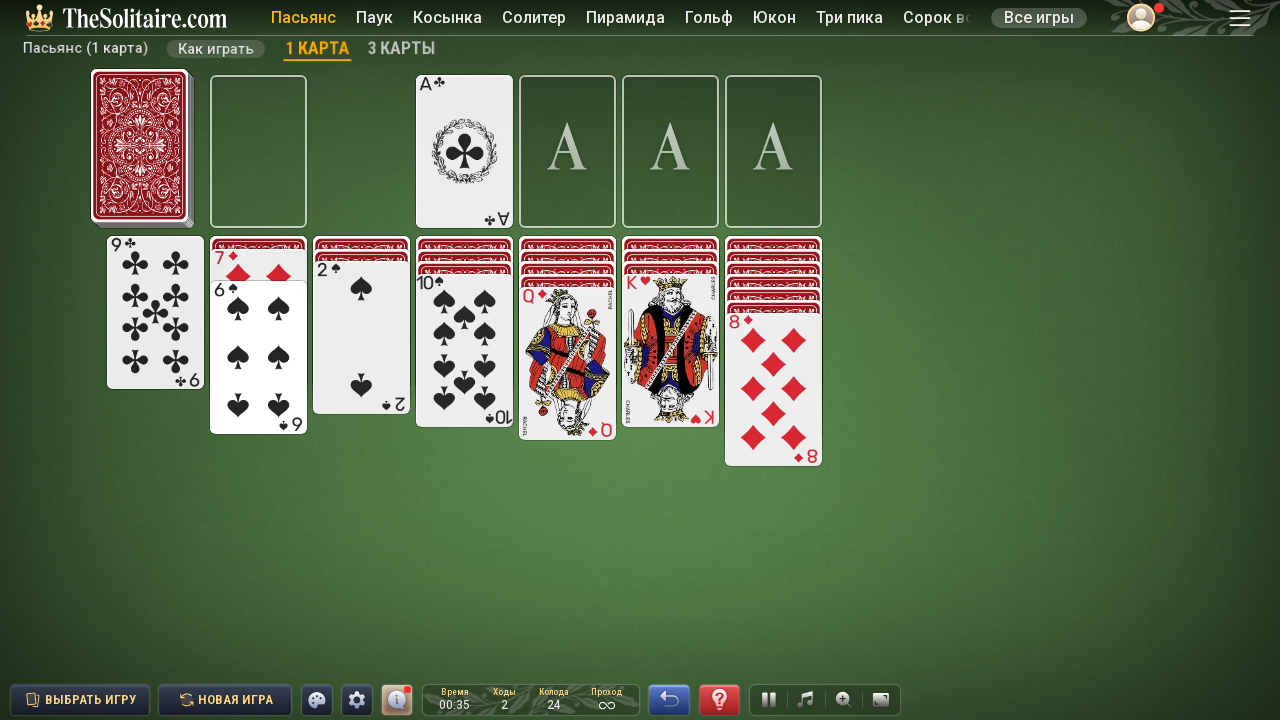

Scanned game board for cards in round 6
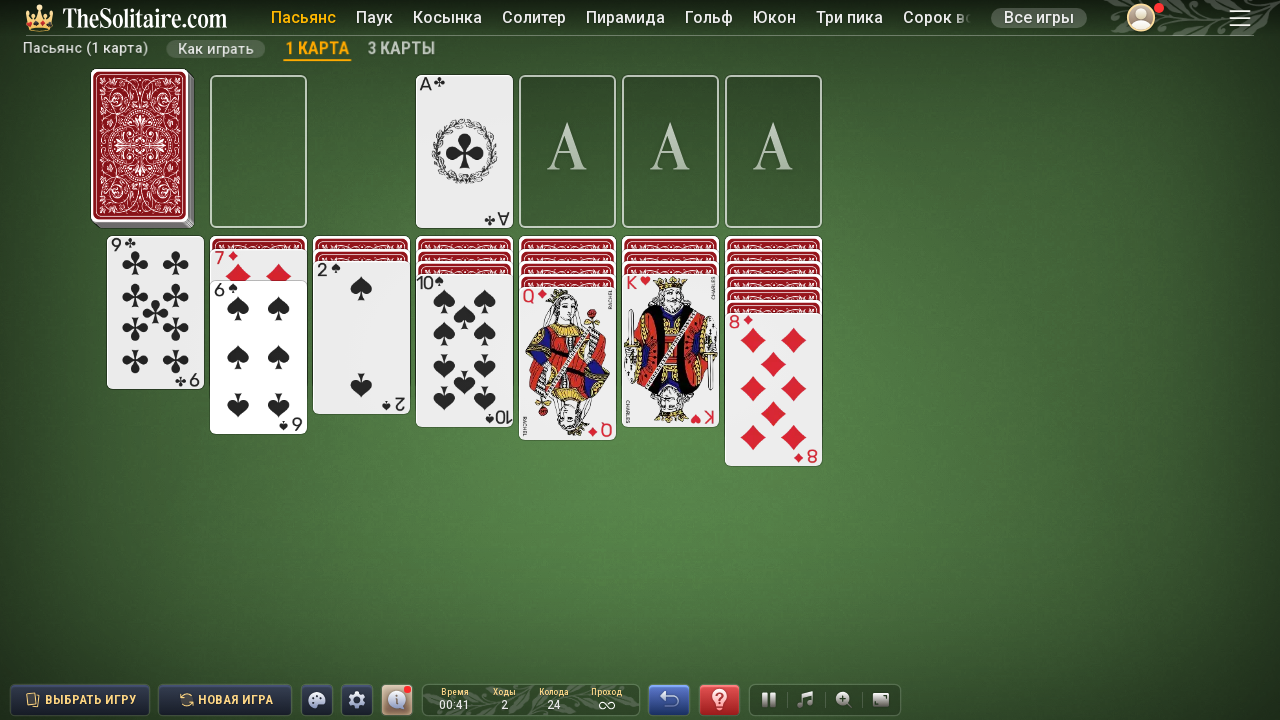

Made a move in round 6 at (258, 303) on div[data-component-type='card'] >> nth=11
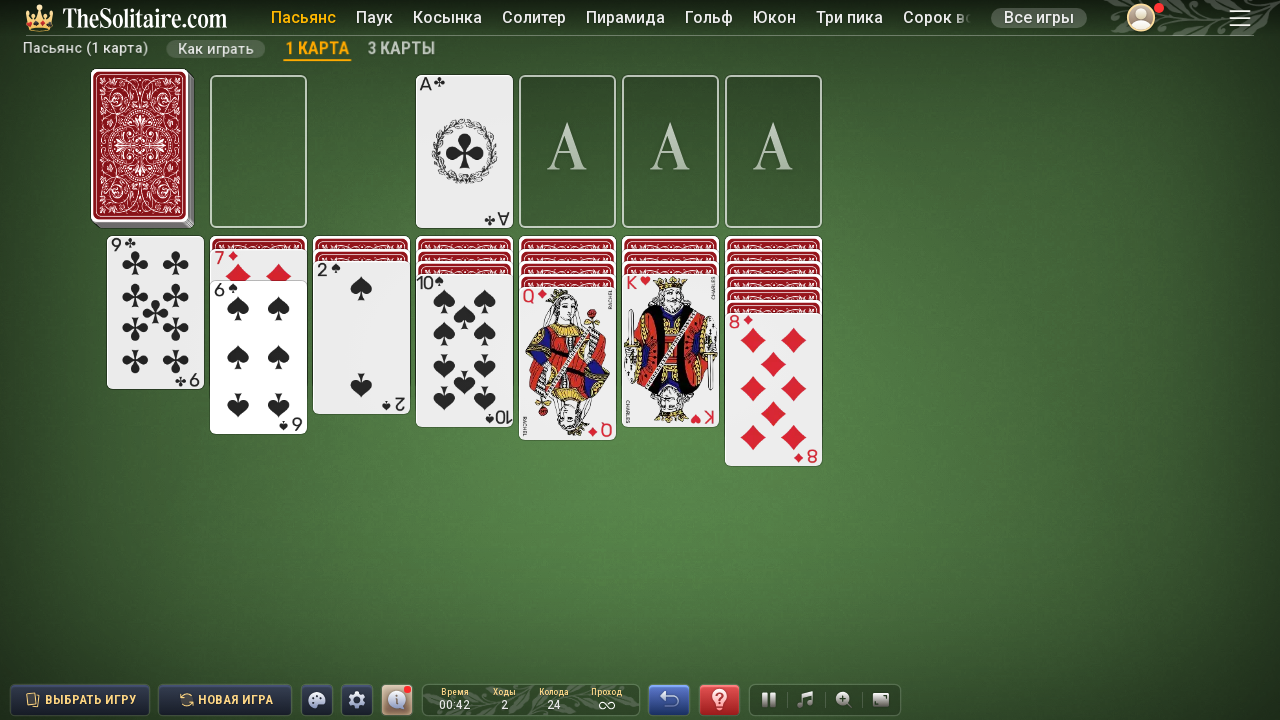

Waited 1 second for move animation to complete
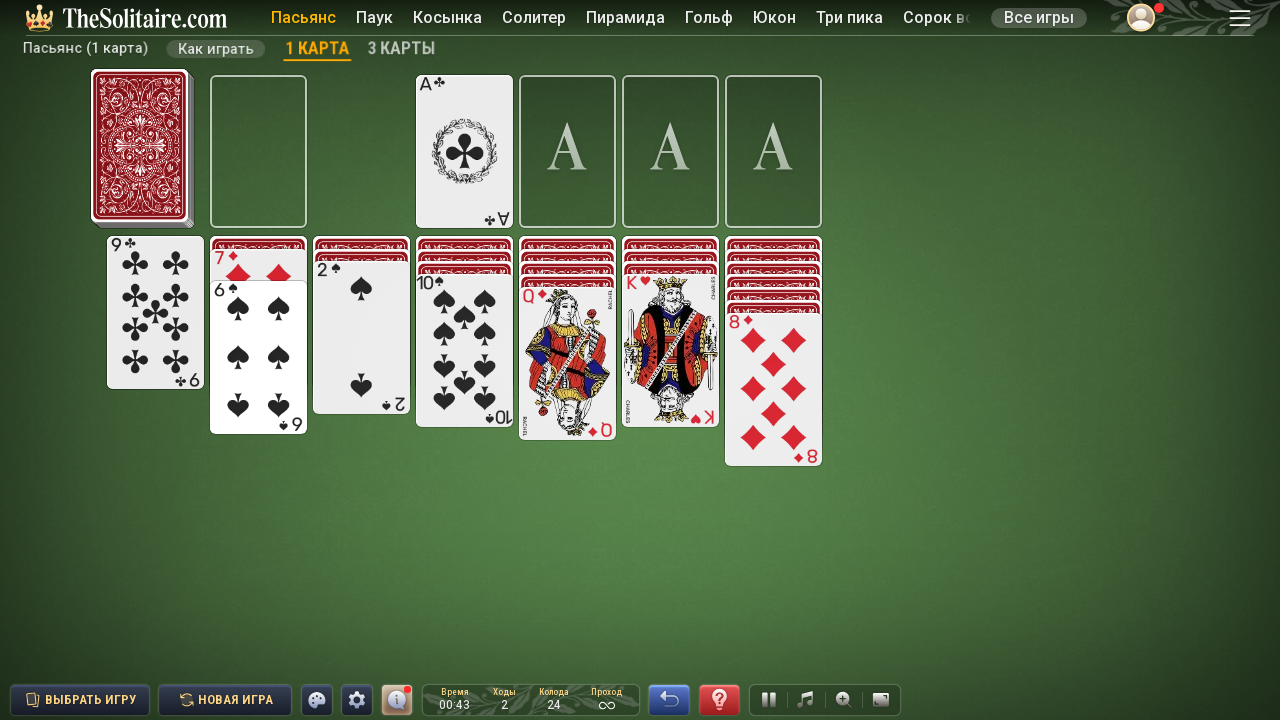

Scanned game board for cards in round 7
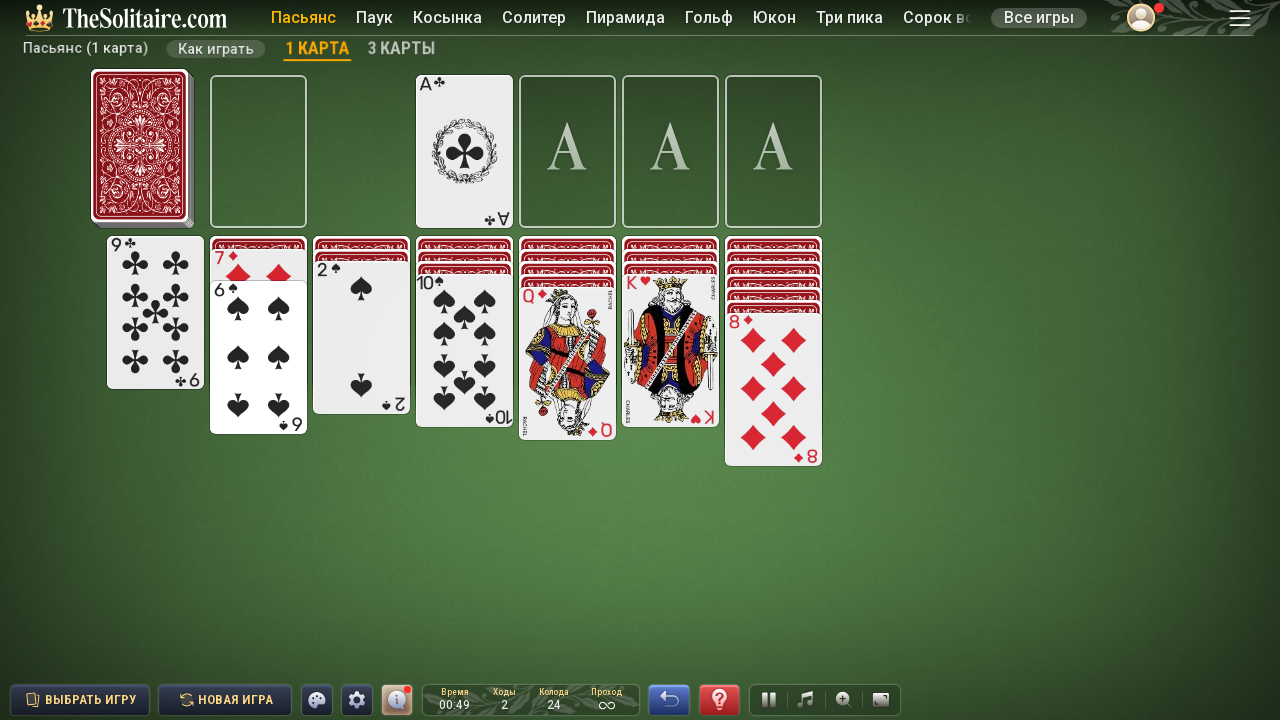

Made a move in round 7 at (258, 303) on div[data-component-type='card'] >> nth=11
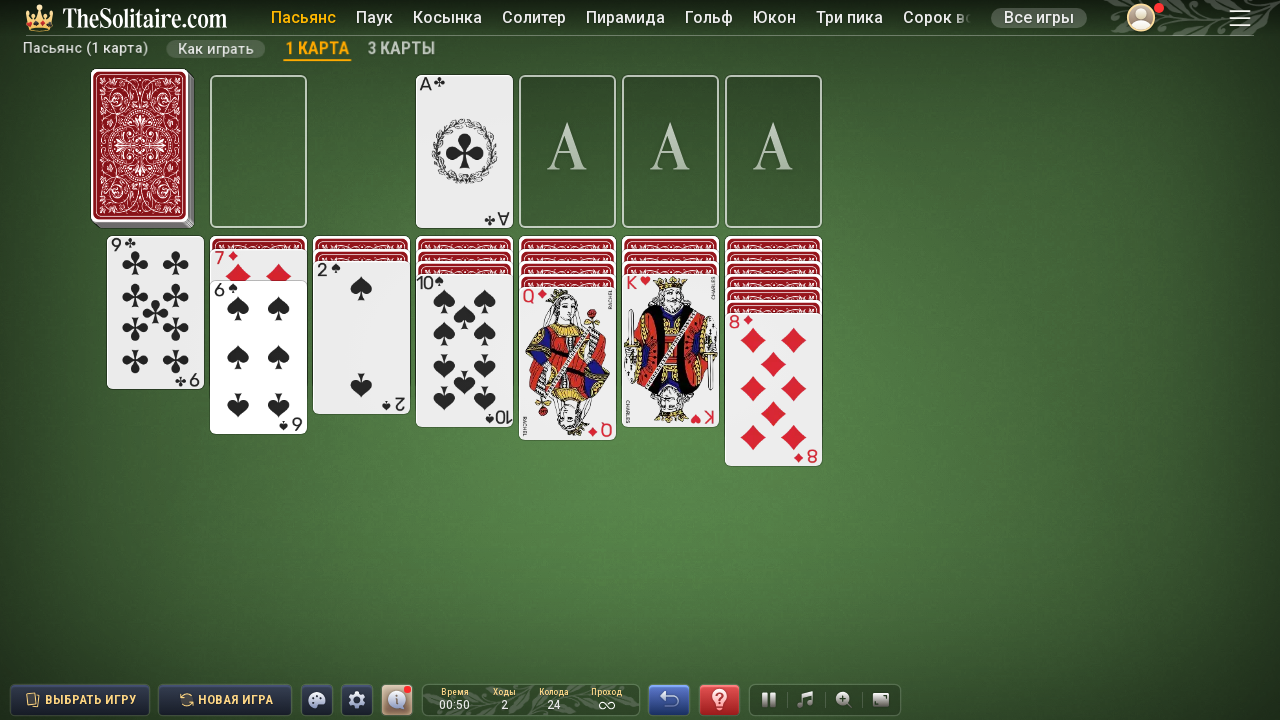

Waited 1 second for move animation to complete
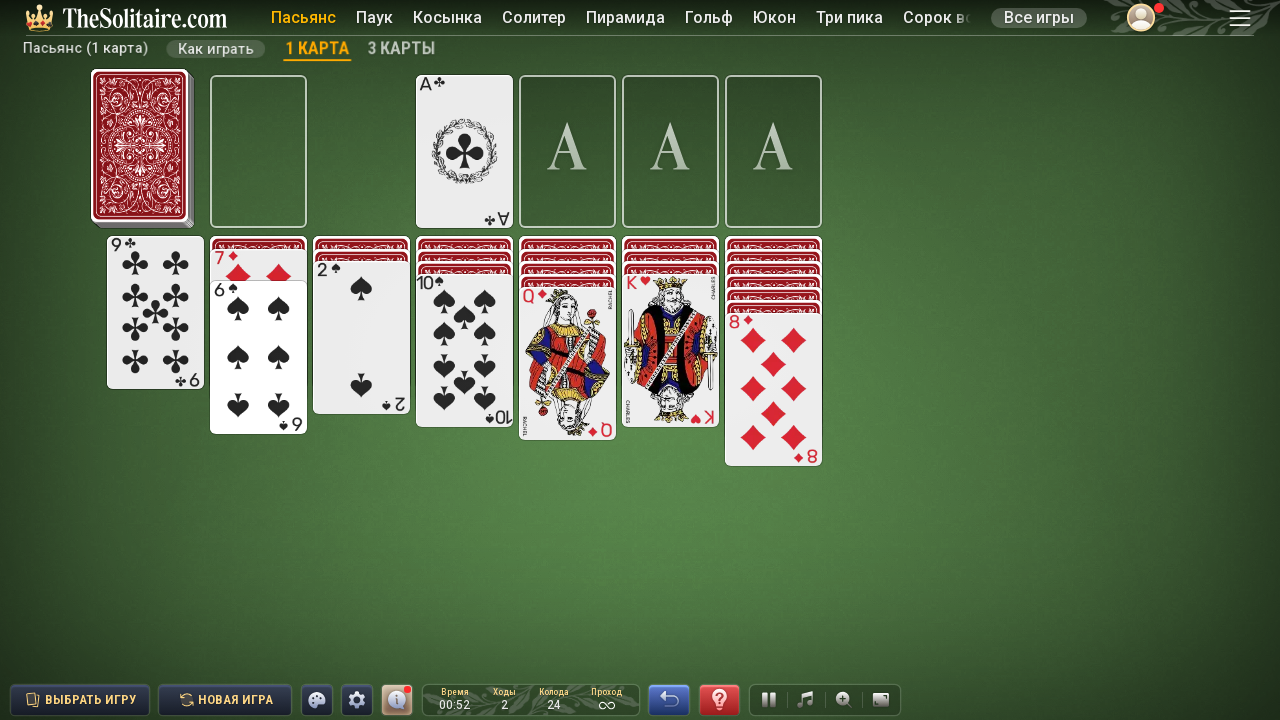

Scanned game board for cards in round 8
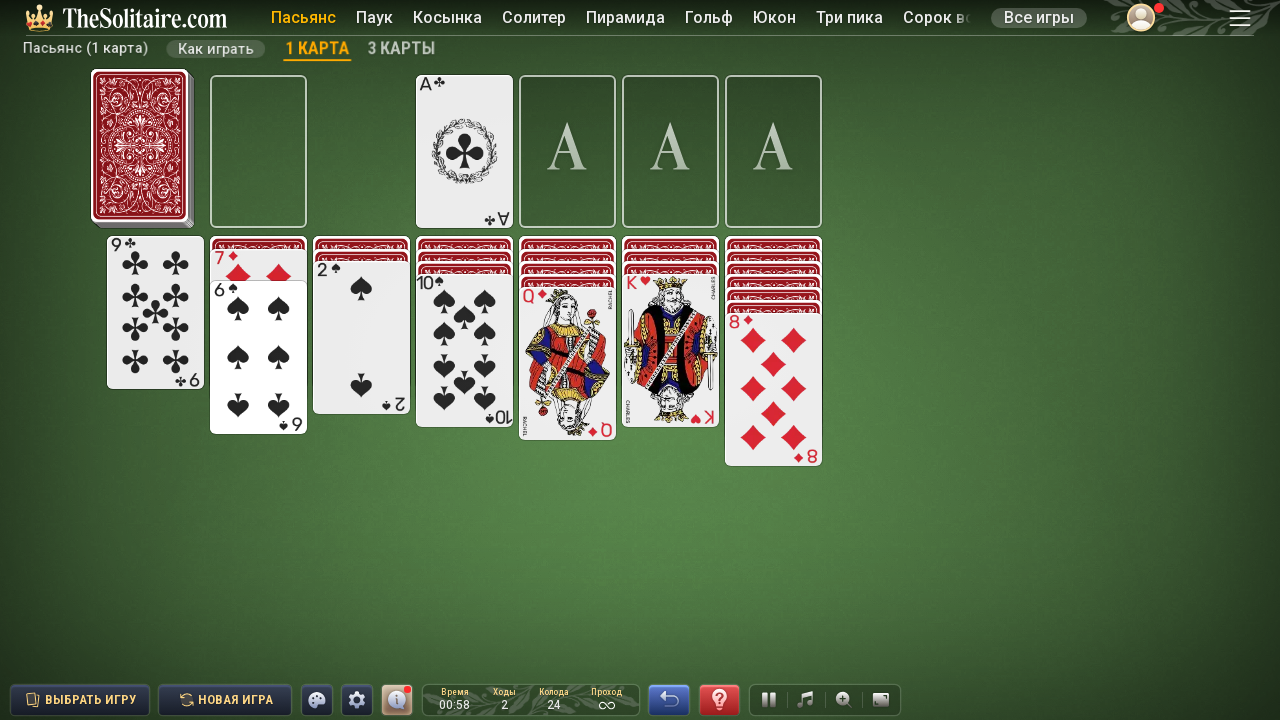

Made a move in round 8 at (258, 303) on div[data-component-type='card'] >> nth=11
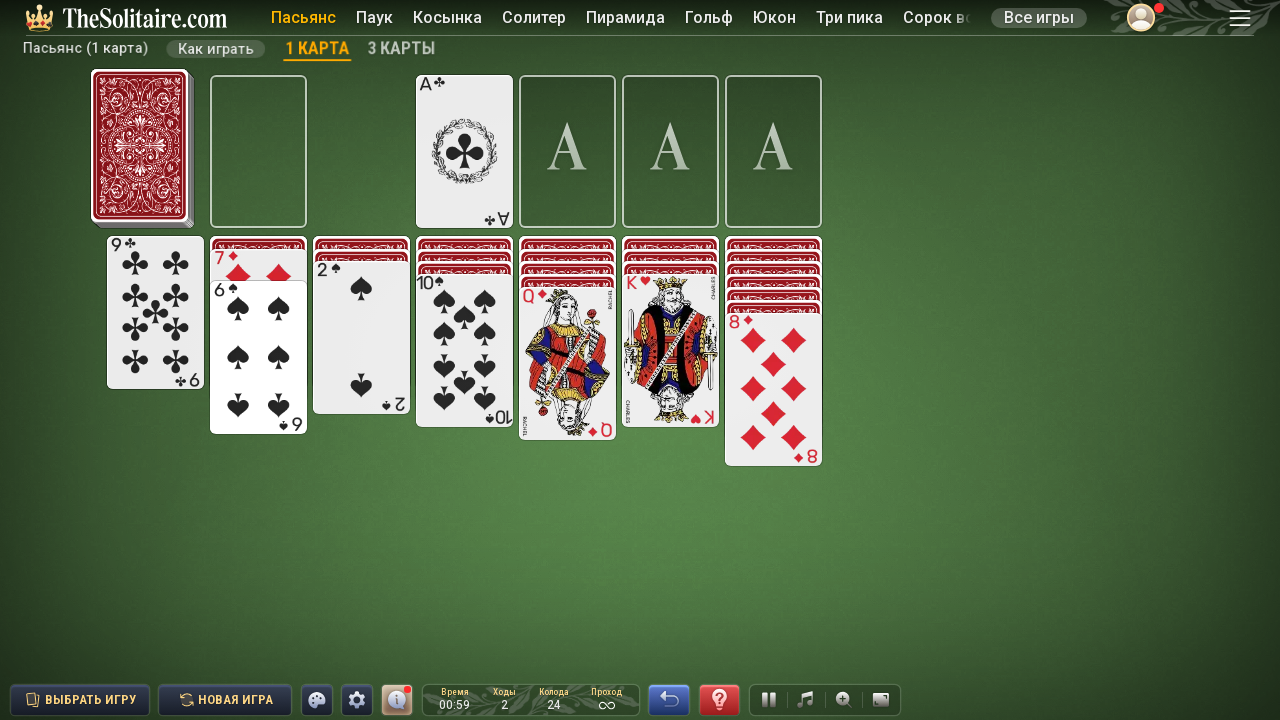

Waited 1 second for move animation to complete
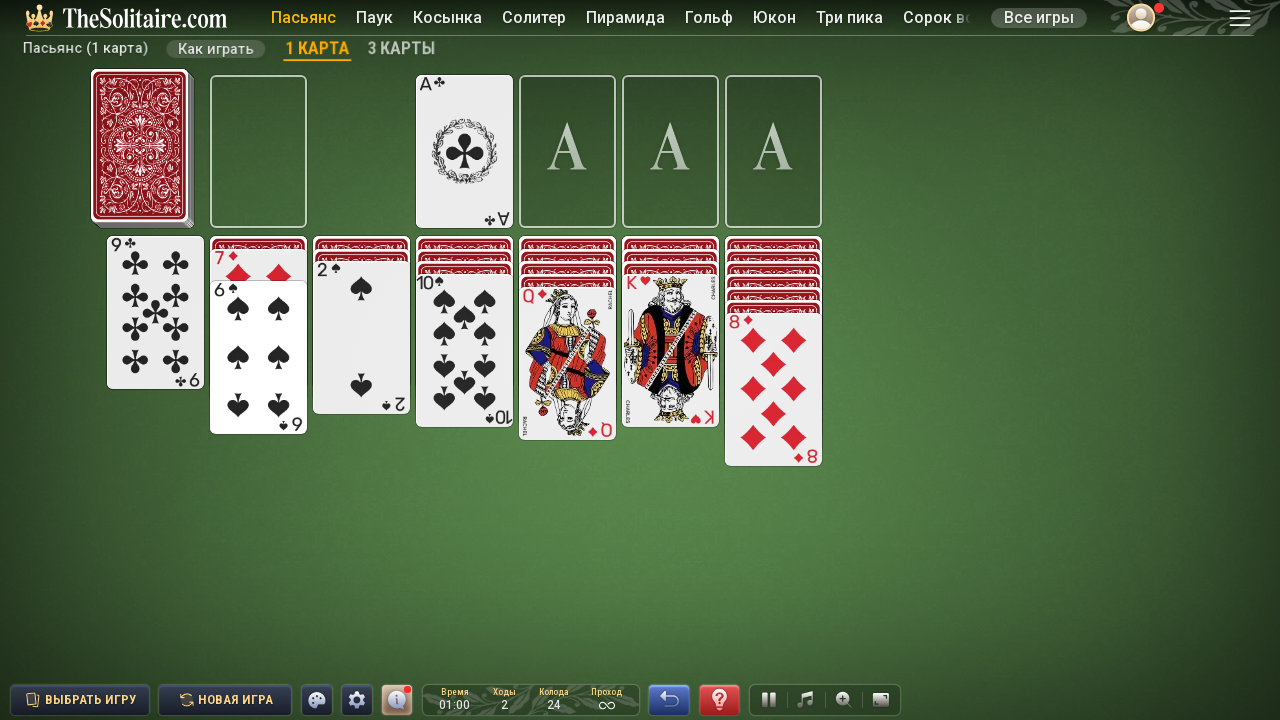

Scanned game board for cards in round 9
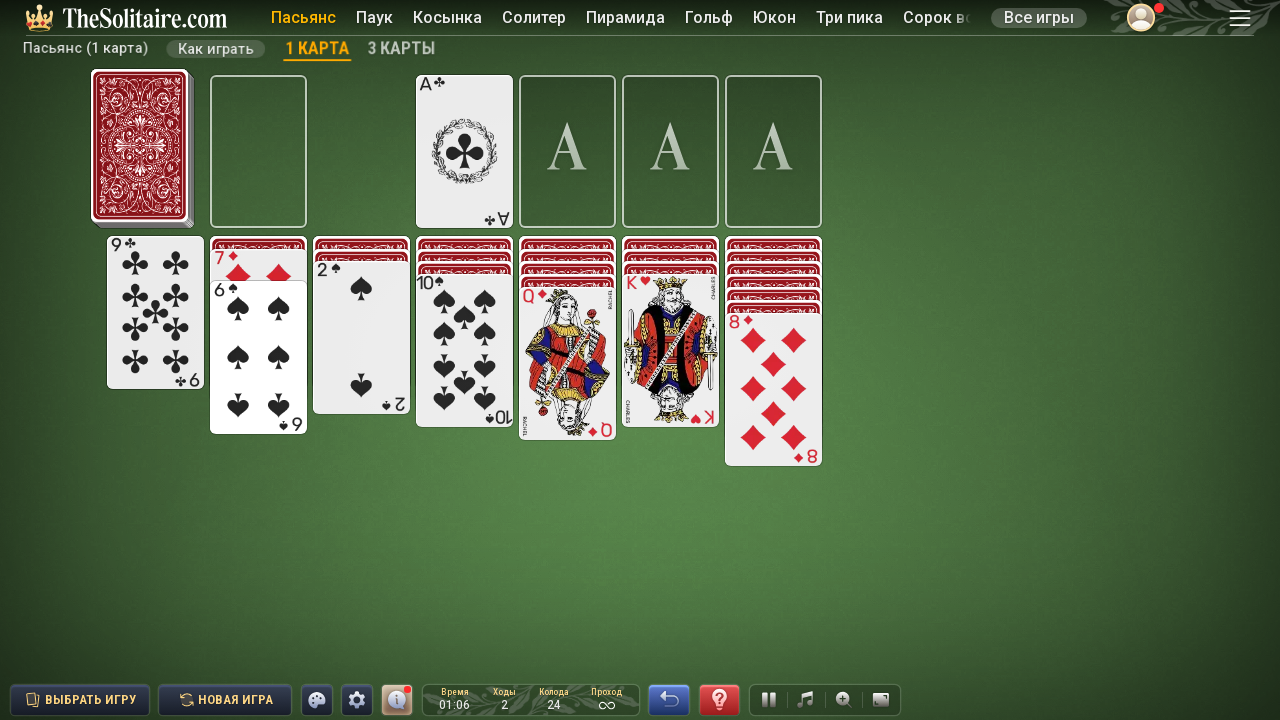

Made a move in round 9 at (258, 303) on div[data-component-type='card'] >> nth=11
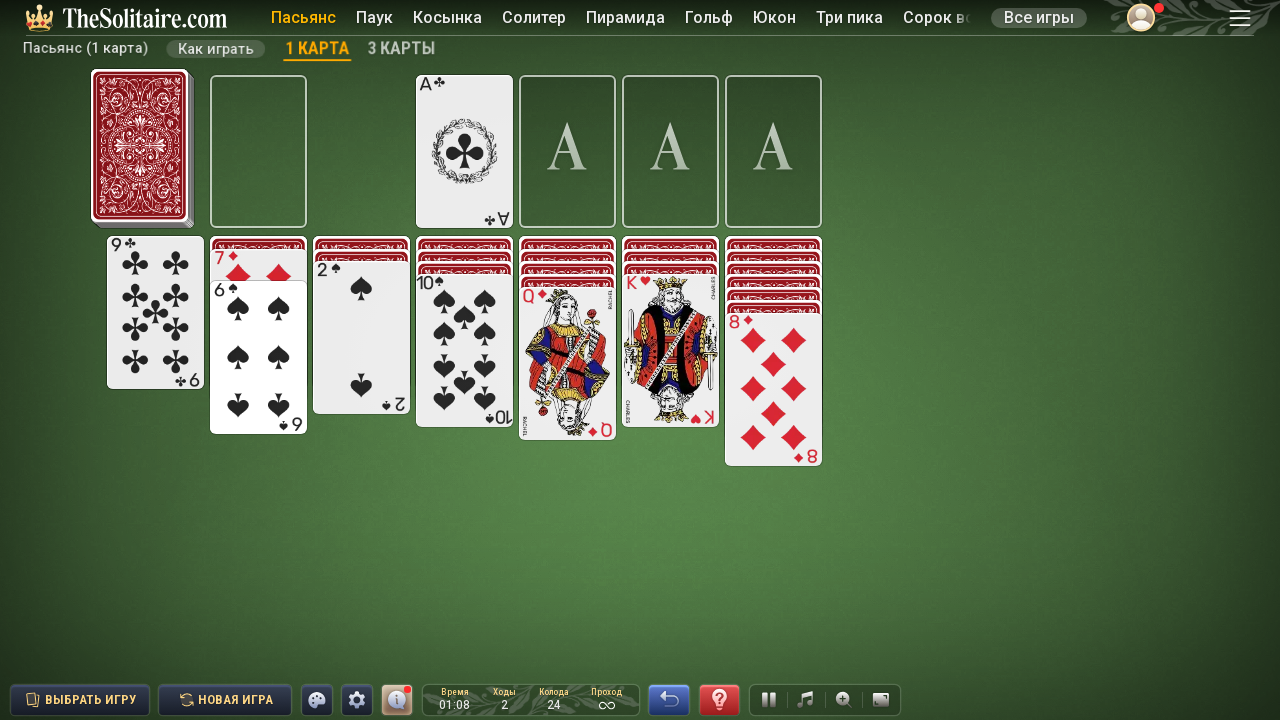

Waited 1 second for move animation to complete
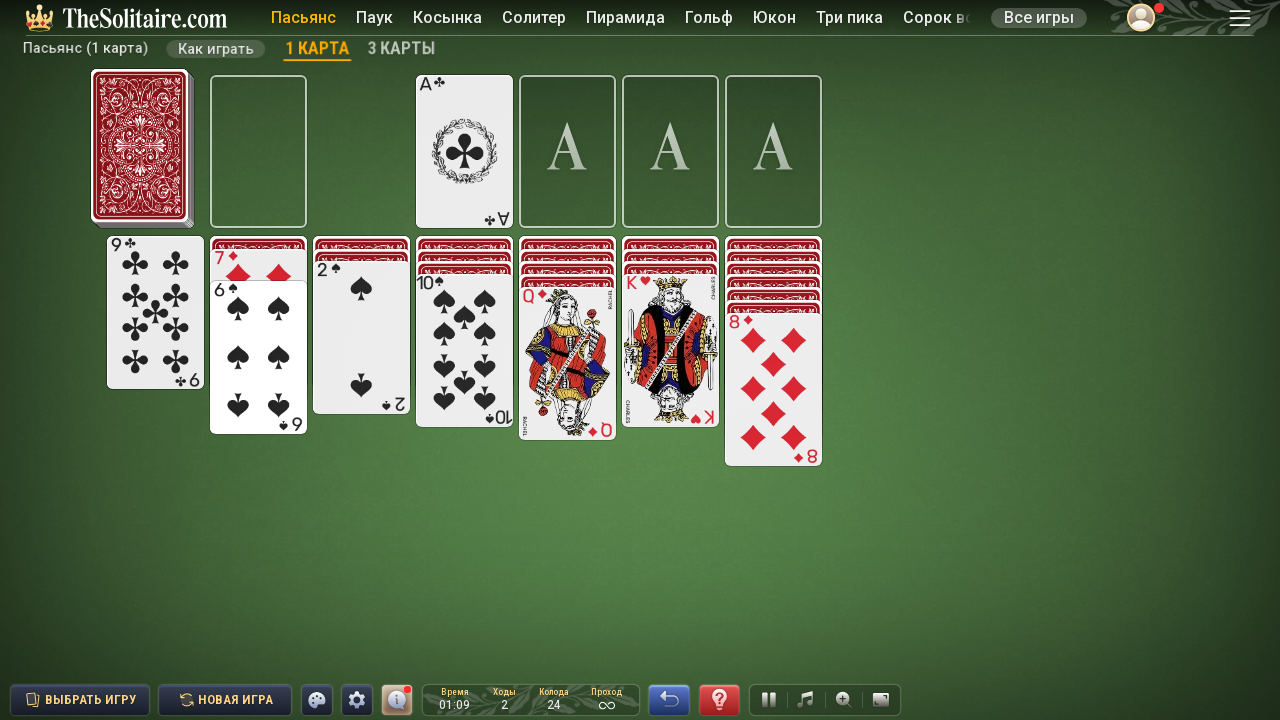

Scanned game board for cards in round 10
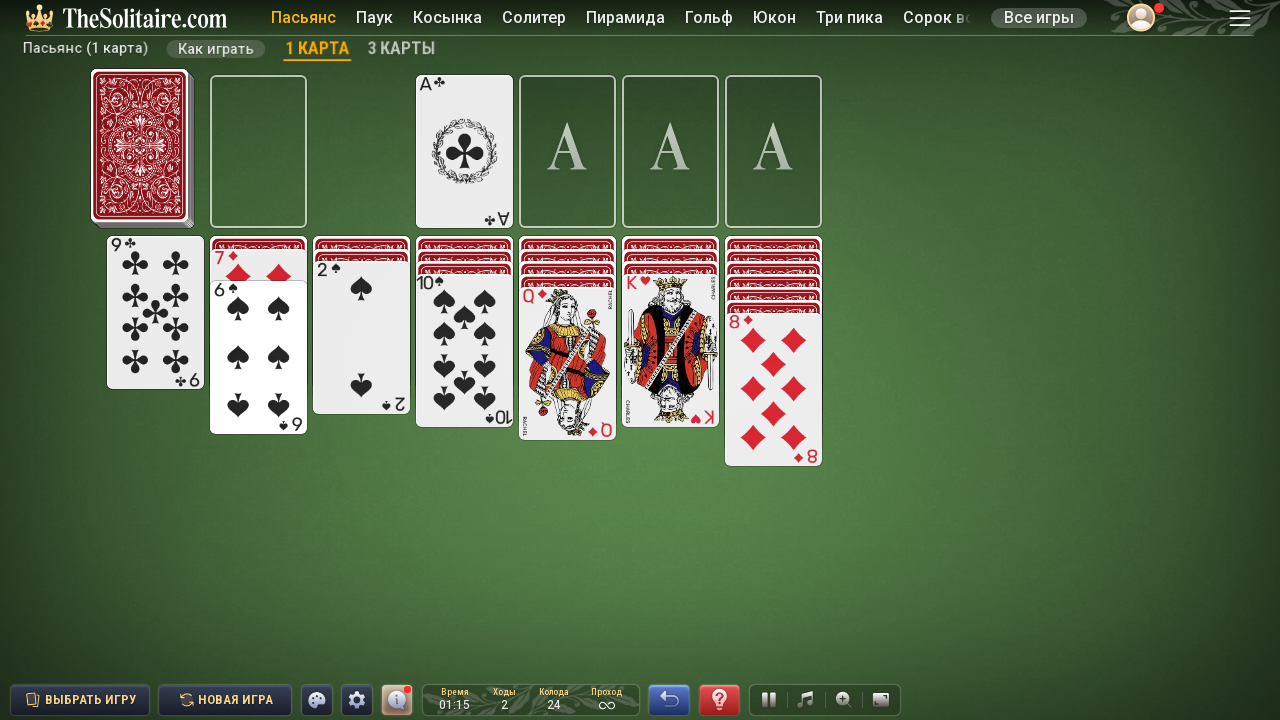

Made a move in round 10 at (258, 303) on div[data-component-type='card'] >> nth=11
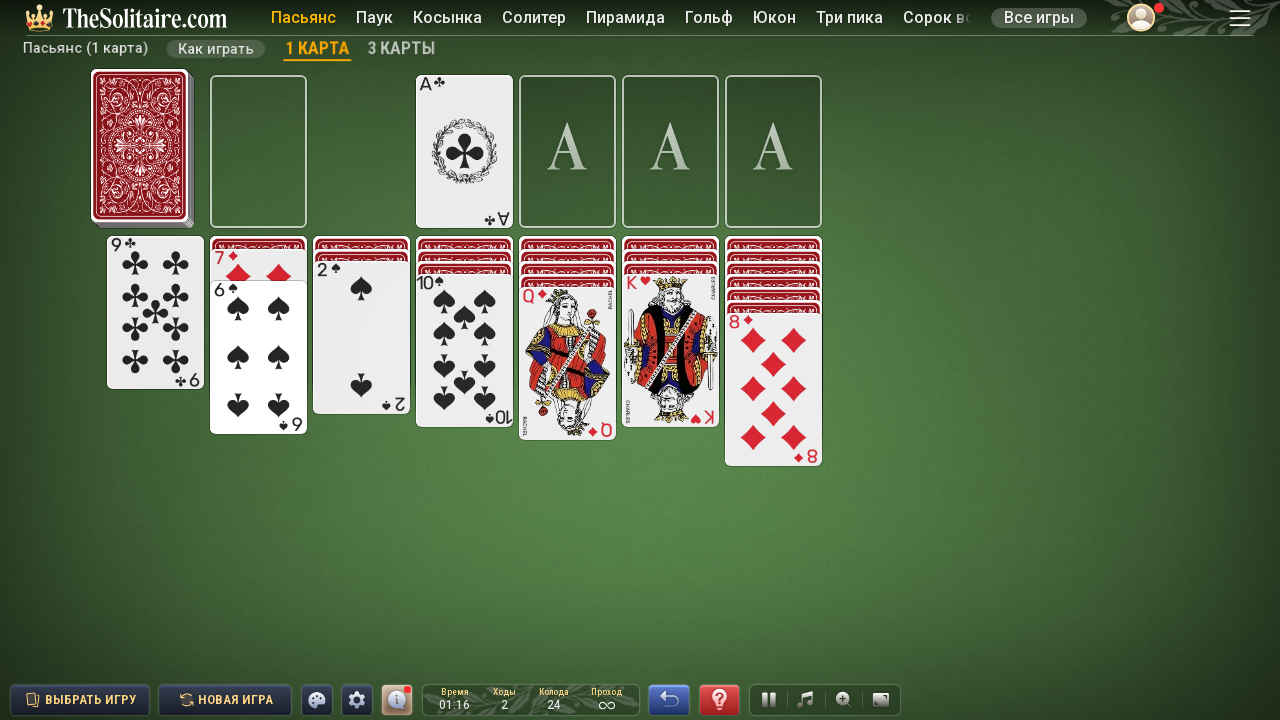

Waited 1 second for move animation to complete
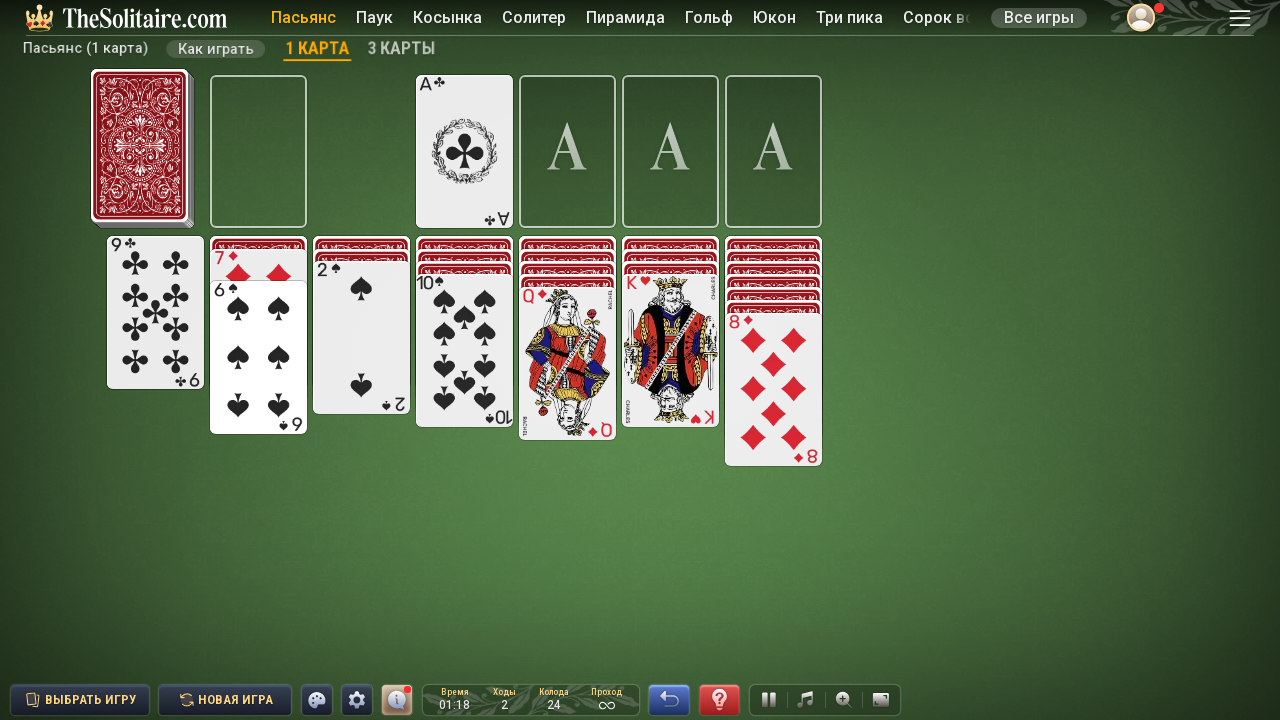

Waited 2 seconds to observe final game state
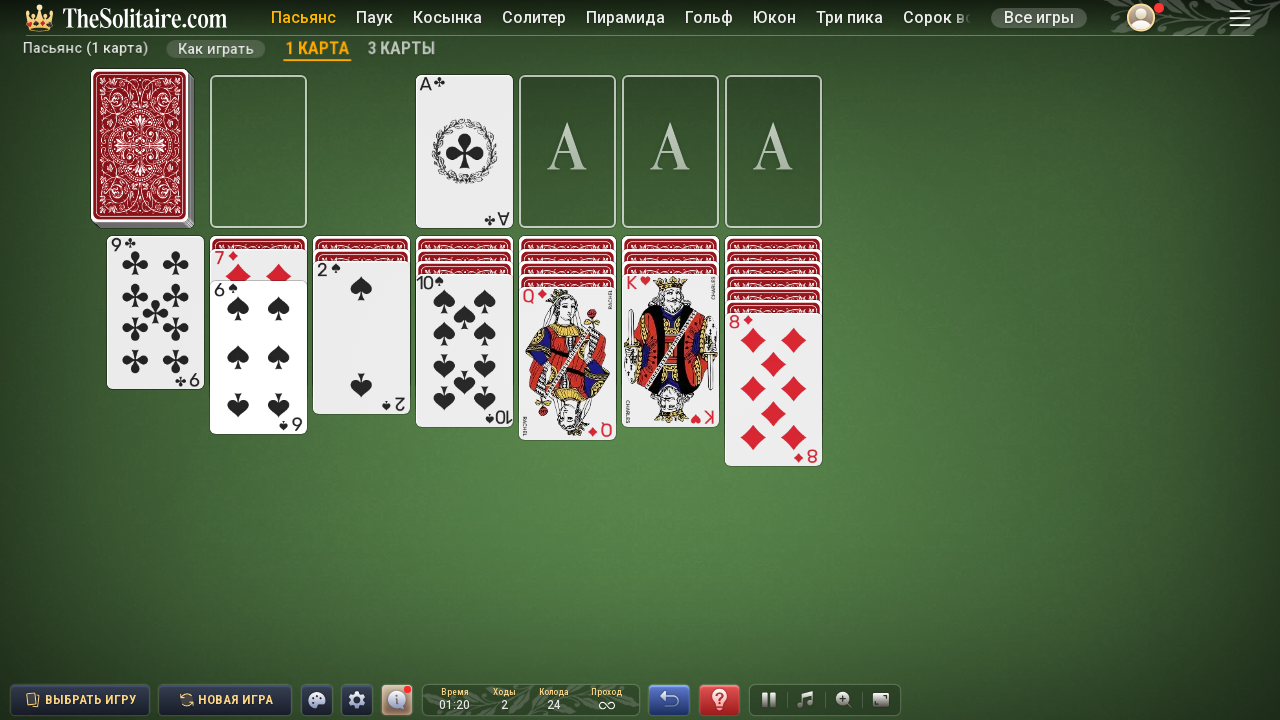

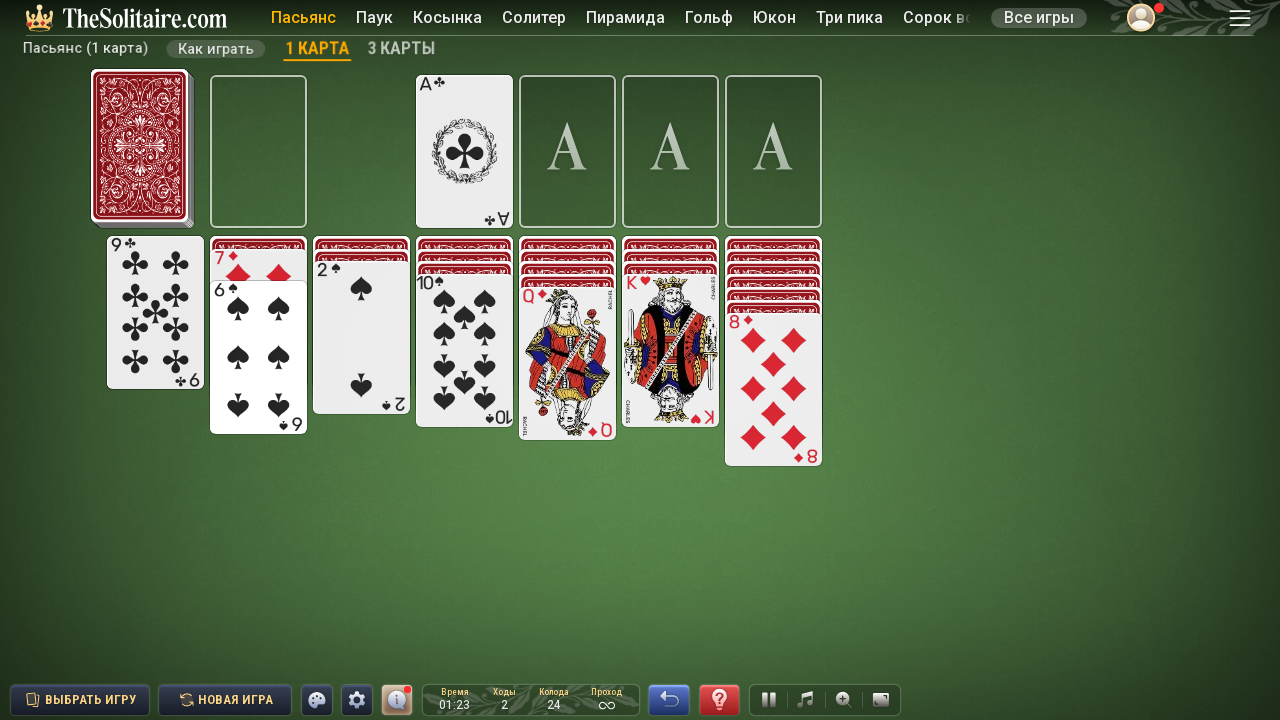